Interacts with a date picker by clearing the field and entering a new date

Starting URL: https://demoqa.com/date-picker

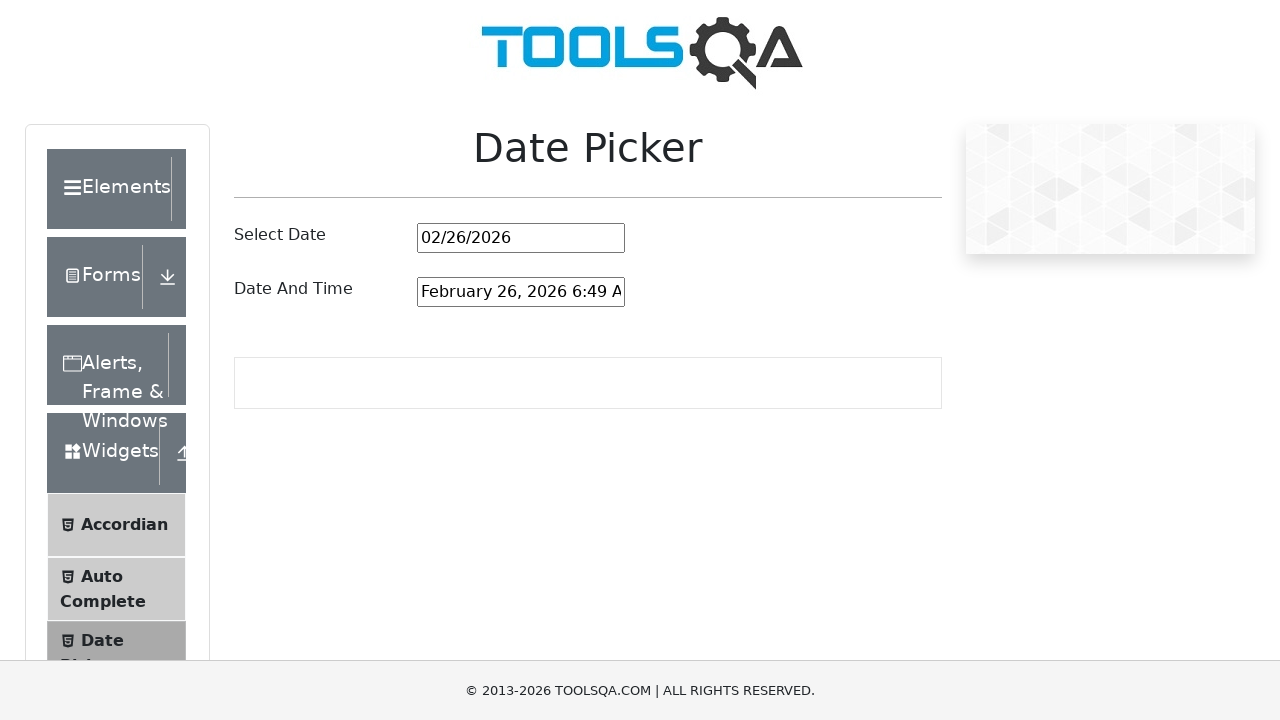

Clicked on the date picker input field at (521, 238) on #datePickerMonthYearInput
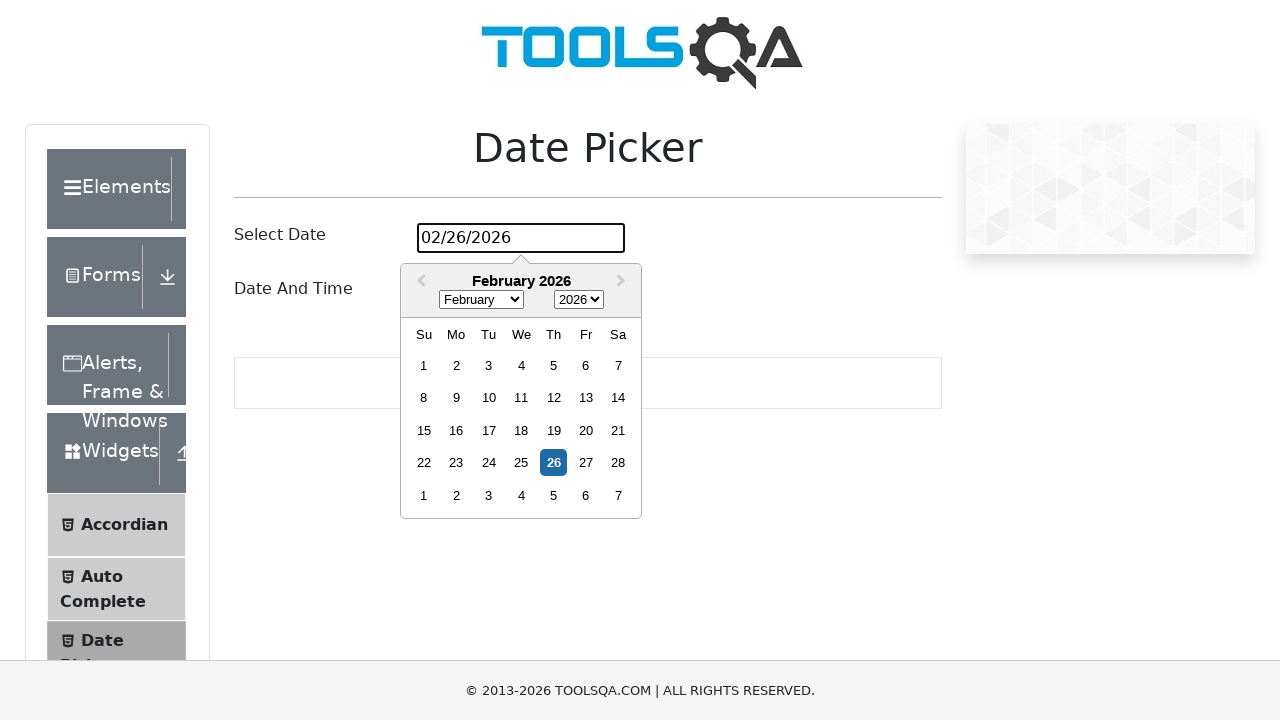

Cleared the date picker input field on #datePickerMonthYearInput
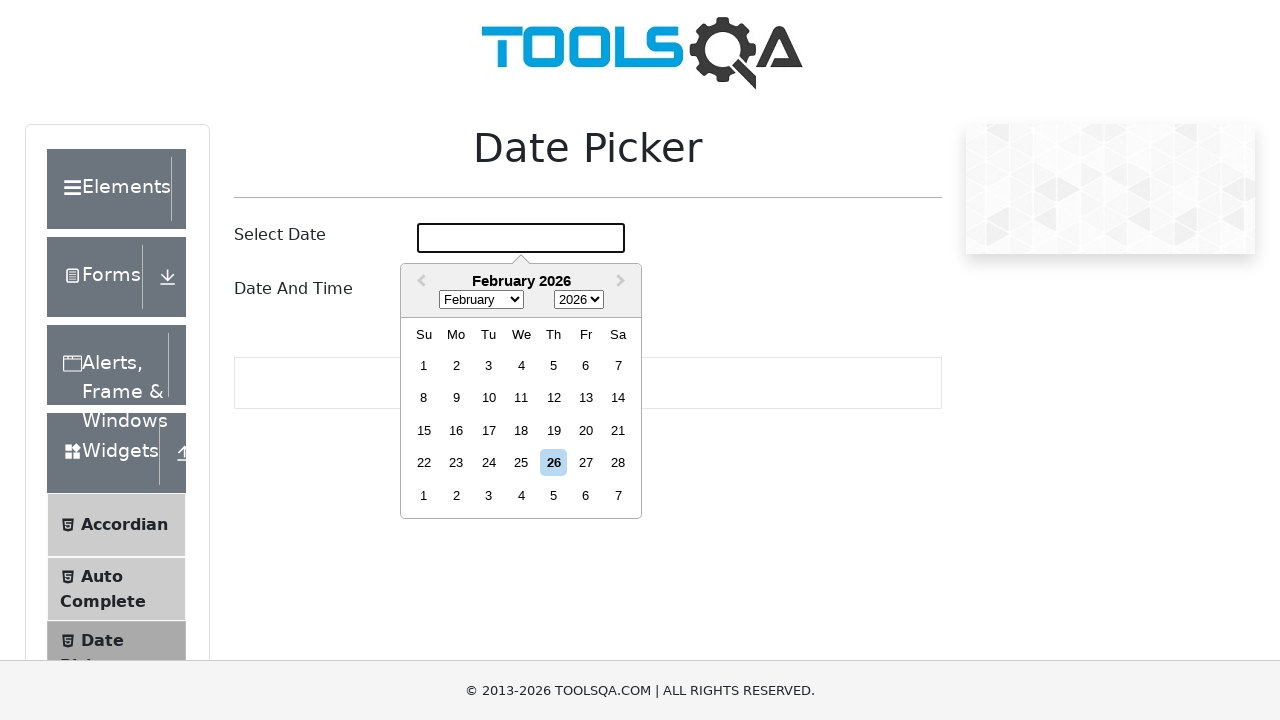

Entered new date '04/10/2024' into the date picker field on #datePickerMonthYearInput
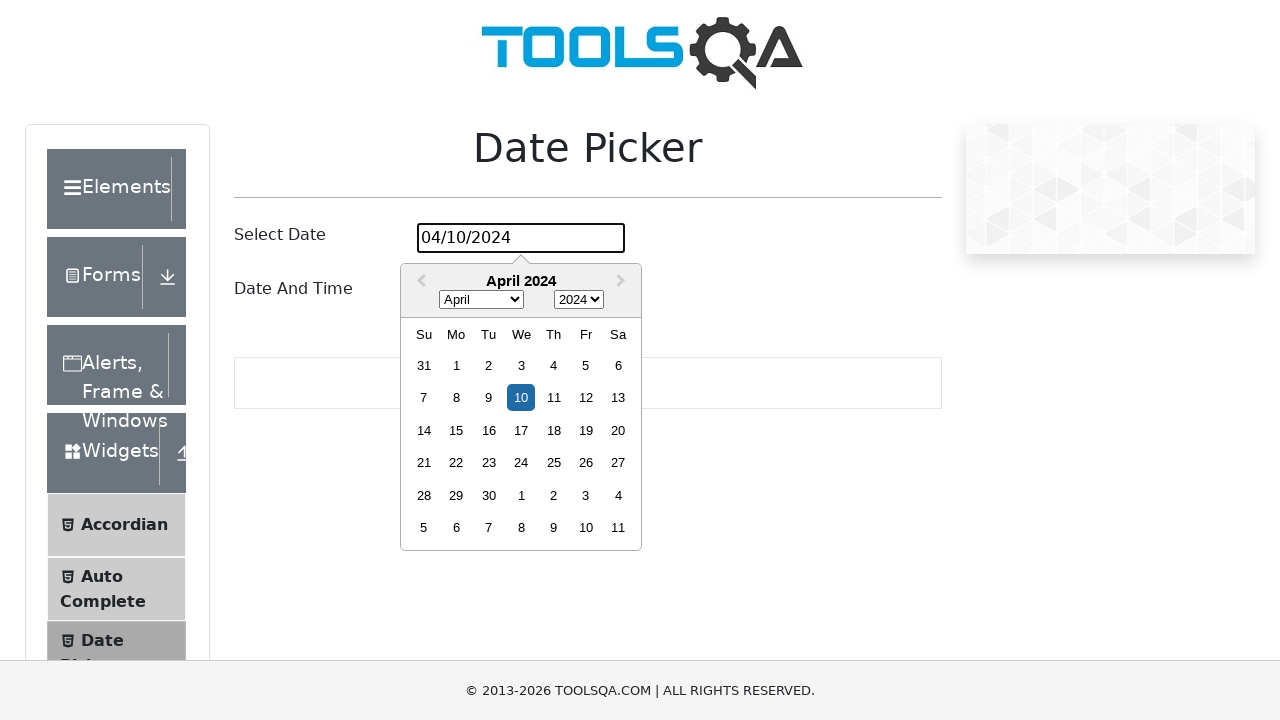

Pressed Enter to confirm the date selection on #datePickerMonthYearInput
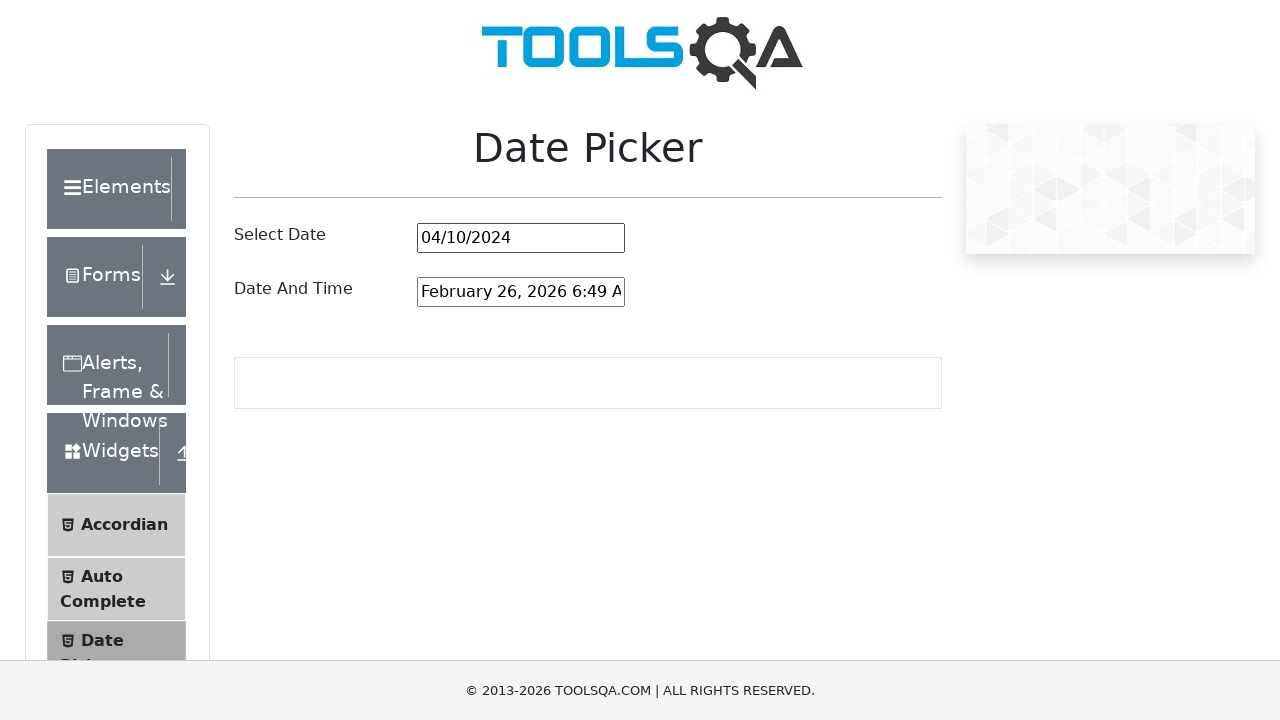

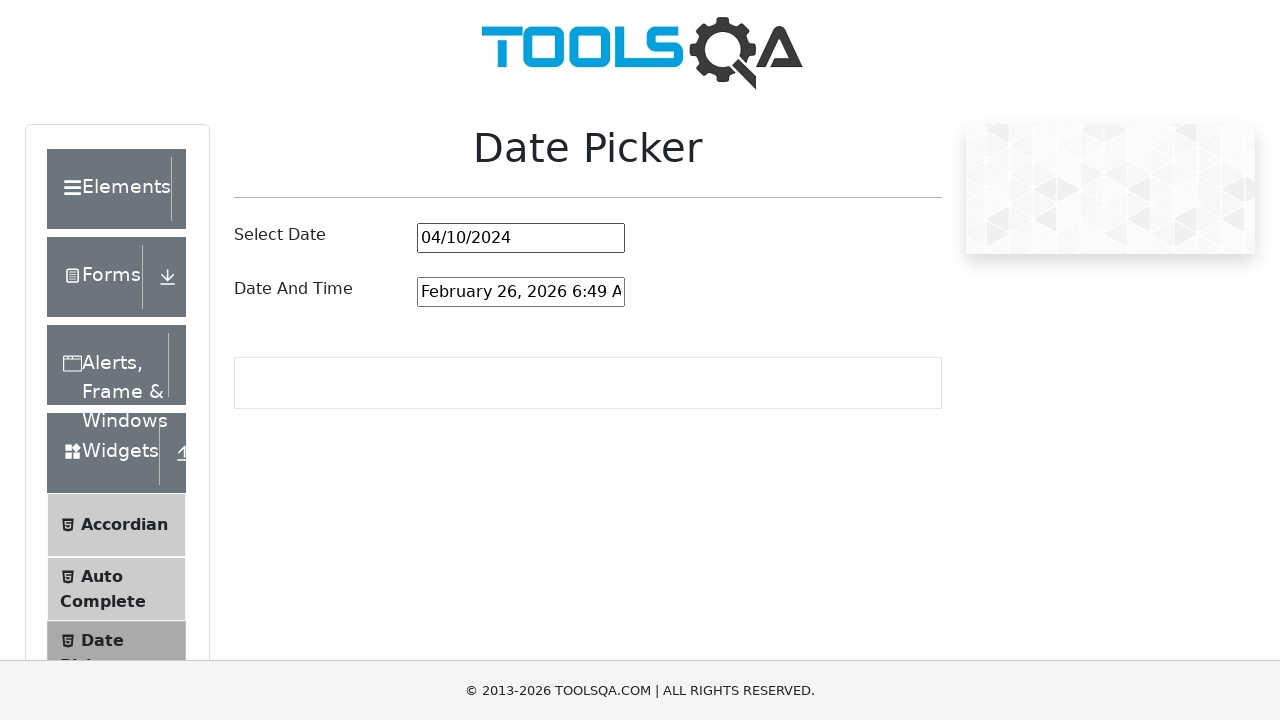